Verifies that the displayed product names match expected product names from a predefined list

Starting URL: https://www.demoblaze.com/index.html

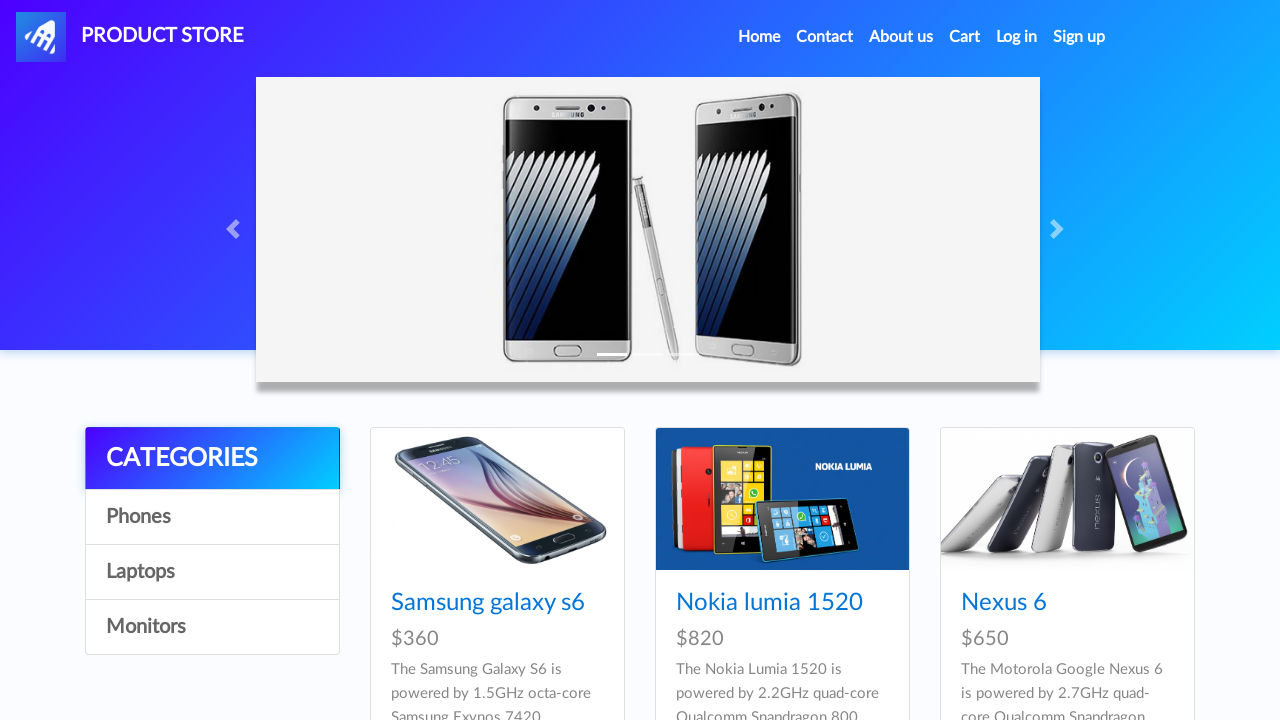

Waited for product title elements to load
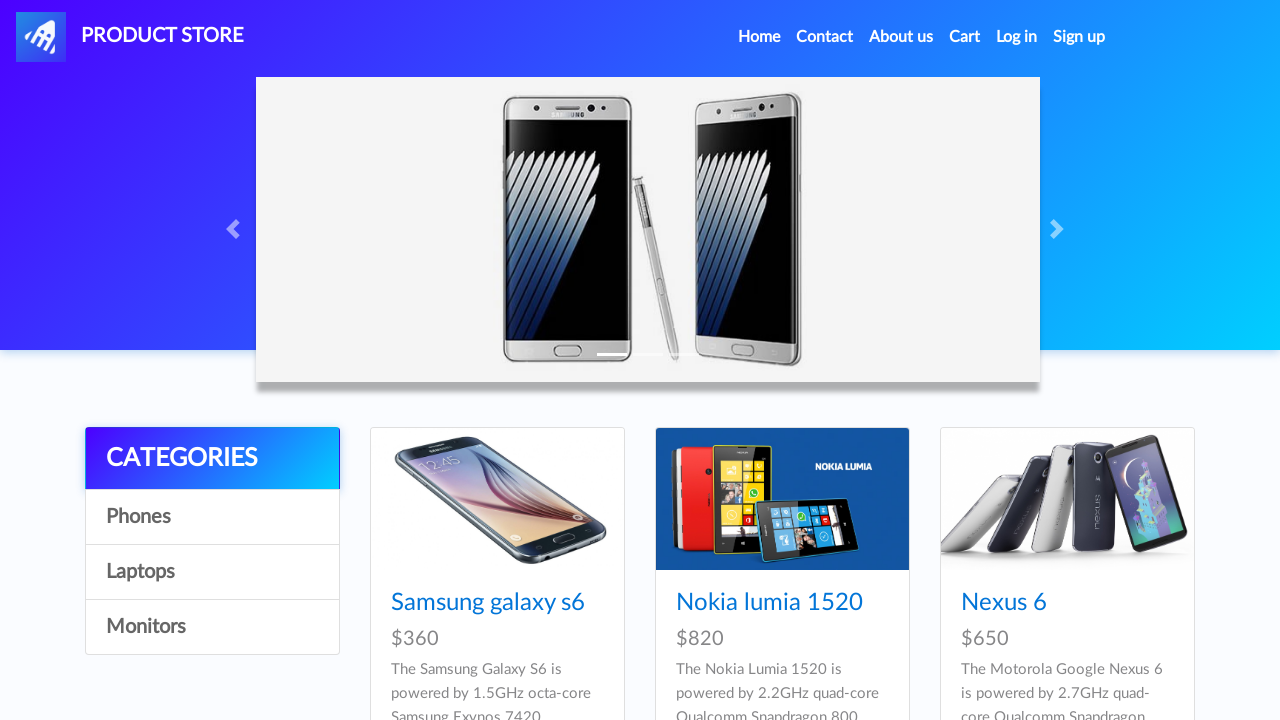

Retrieved all product title elements from the page
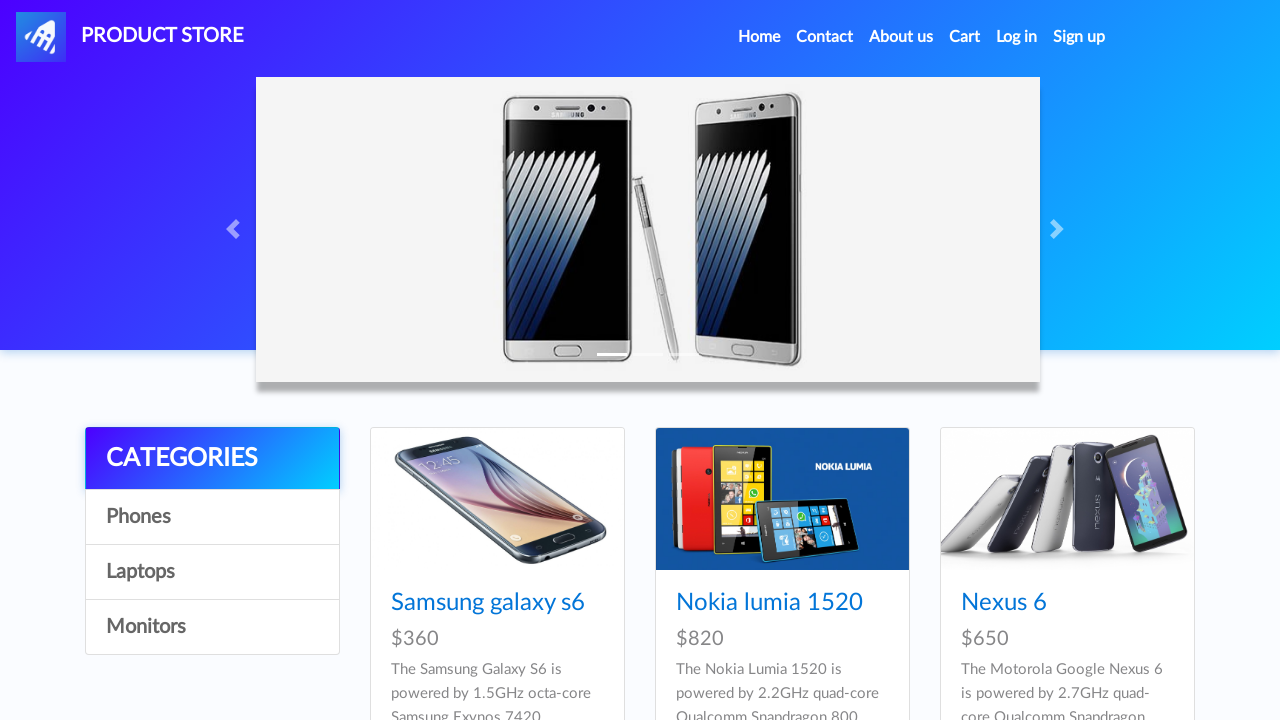

Extracted 9 product names from the page
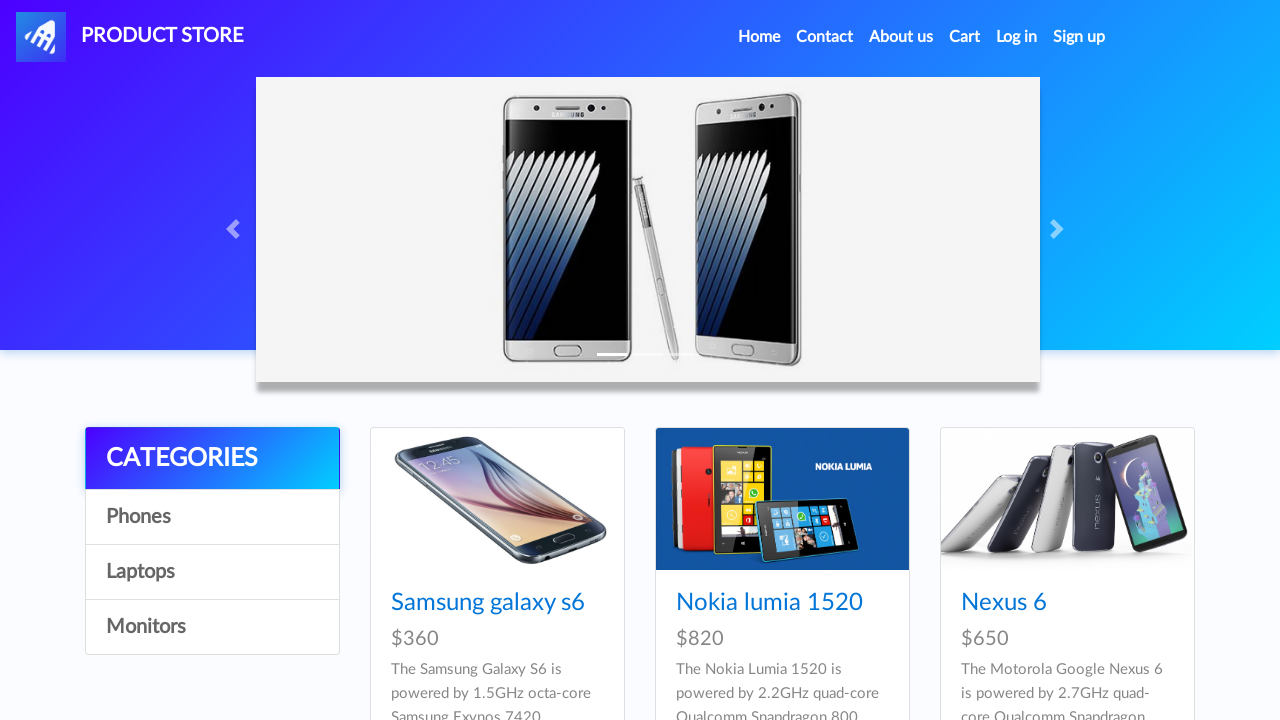

Verified product name 'Samsung galaxy s6' matches expected list
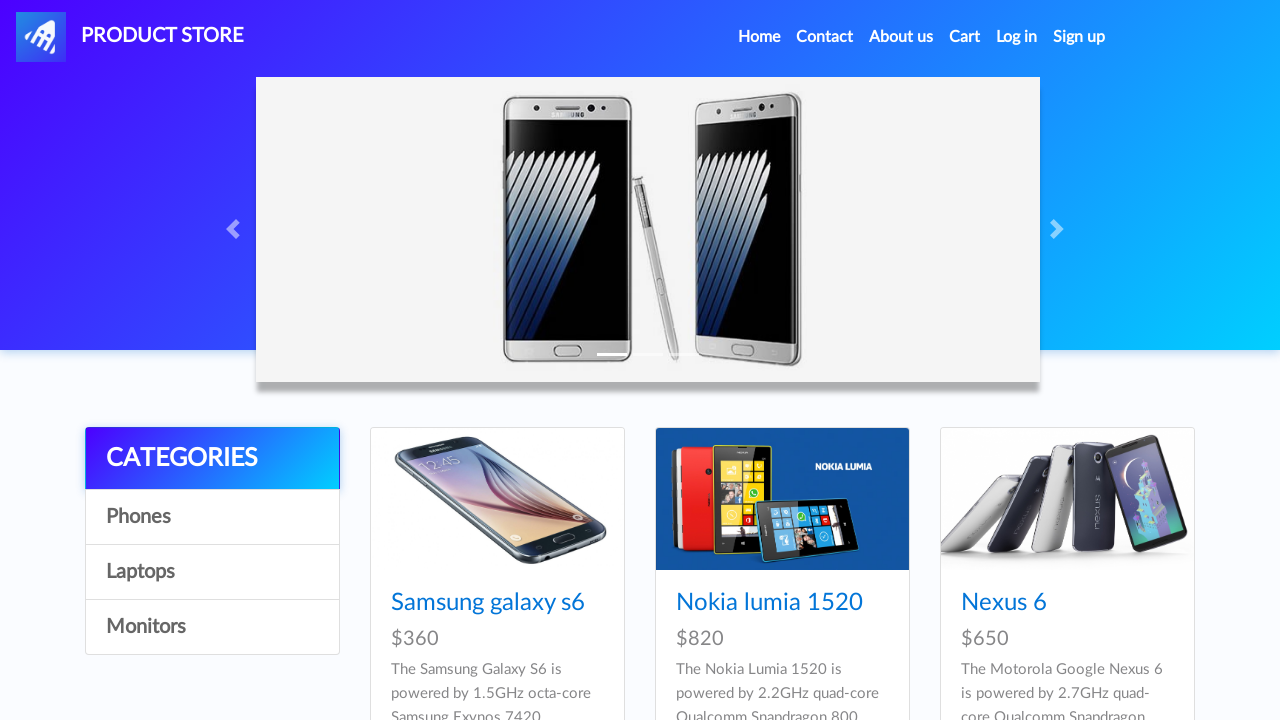

Verified product name 'Nokia lumia 1520' matches expected list
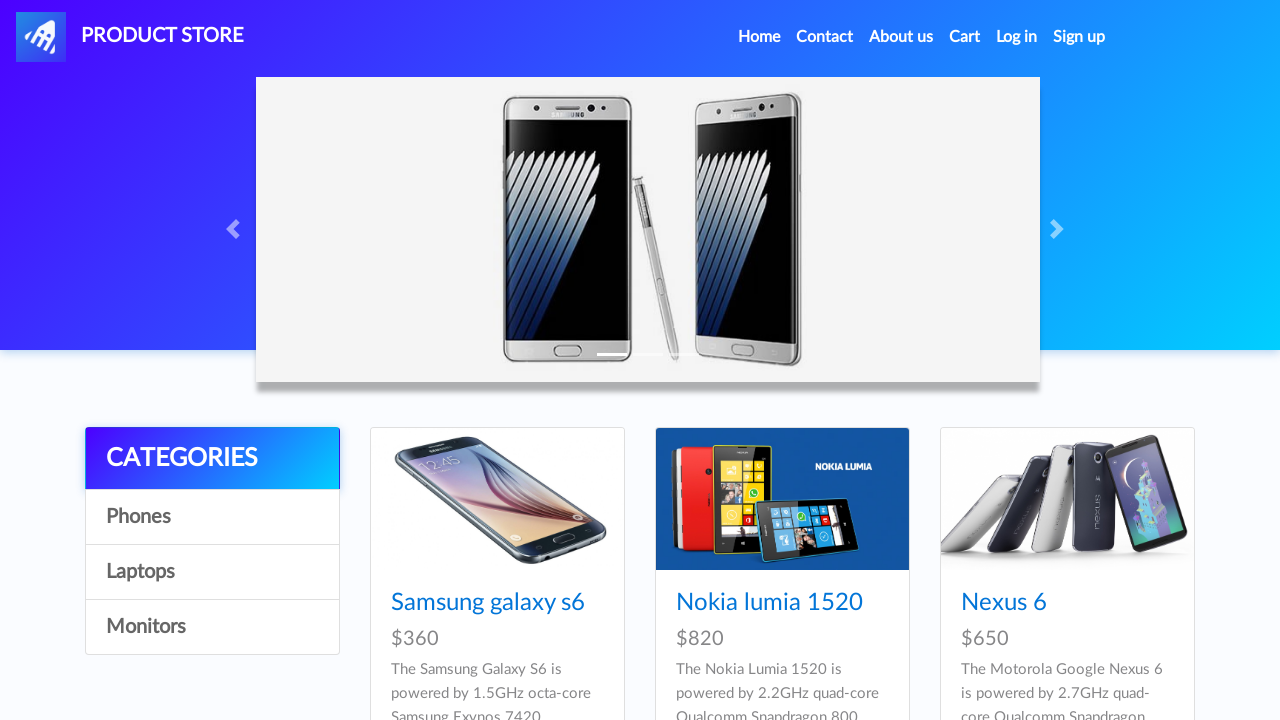

Verified product name 'Nexus 6' matches expected list
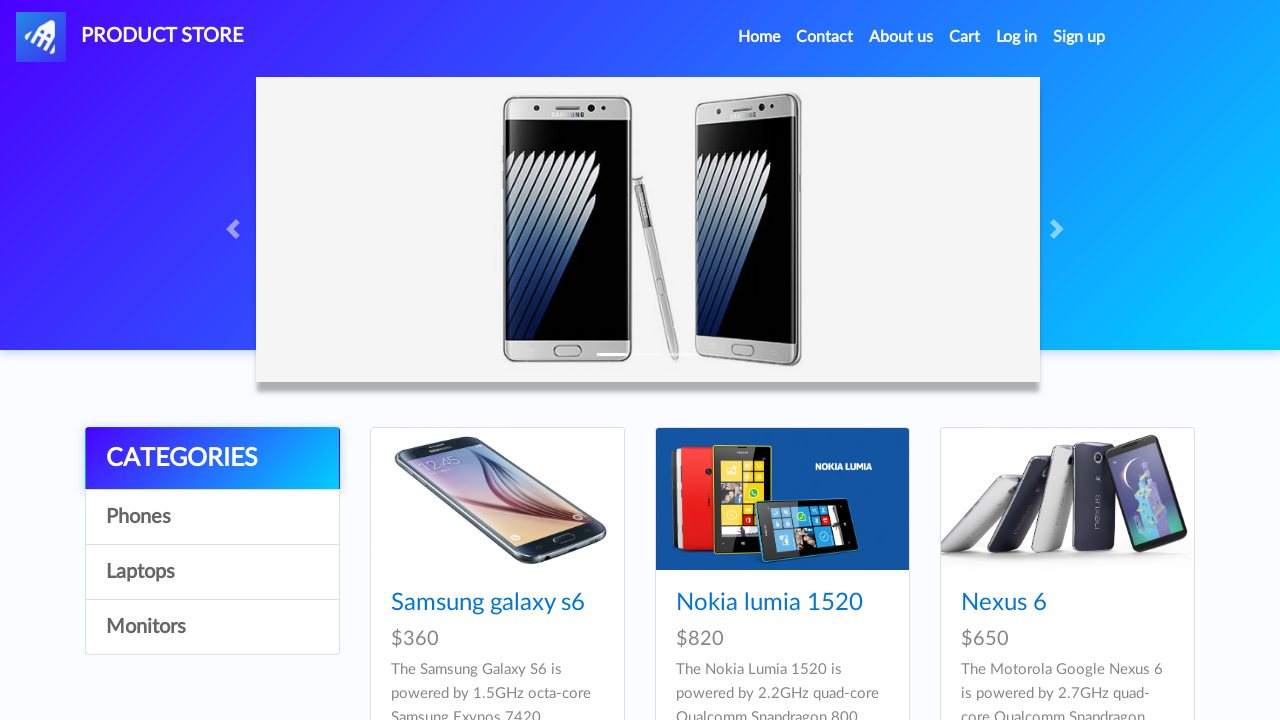

Verified product name 'Samsung galaxy s7' matches expected list
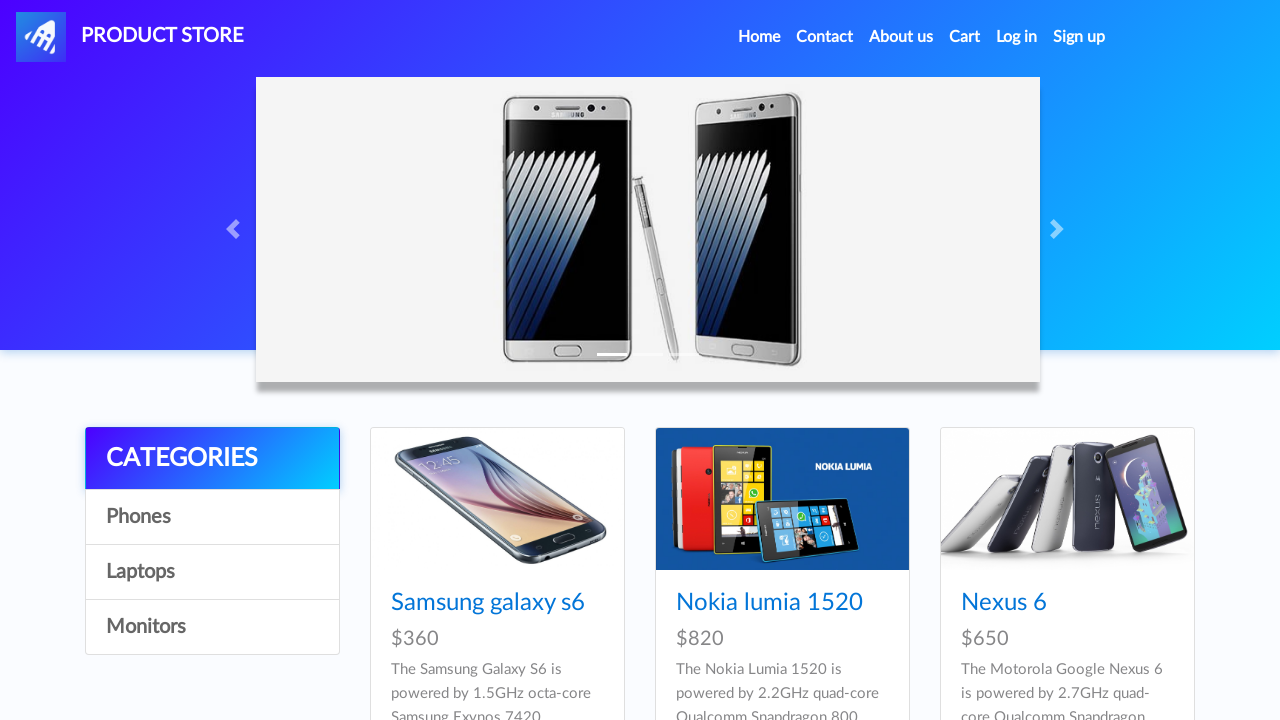

Verified product name 'Iphone 6 32gb' matches expected list
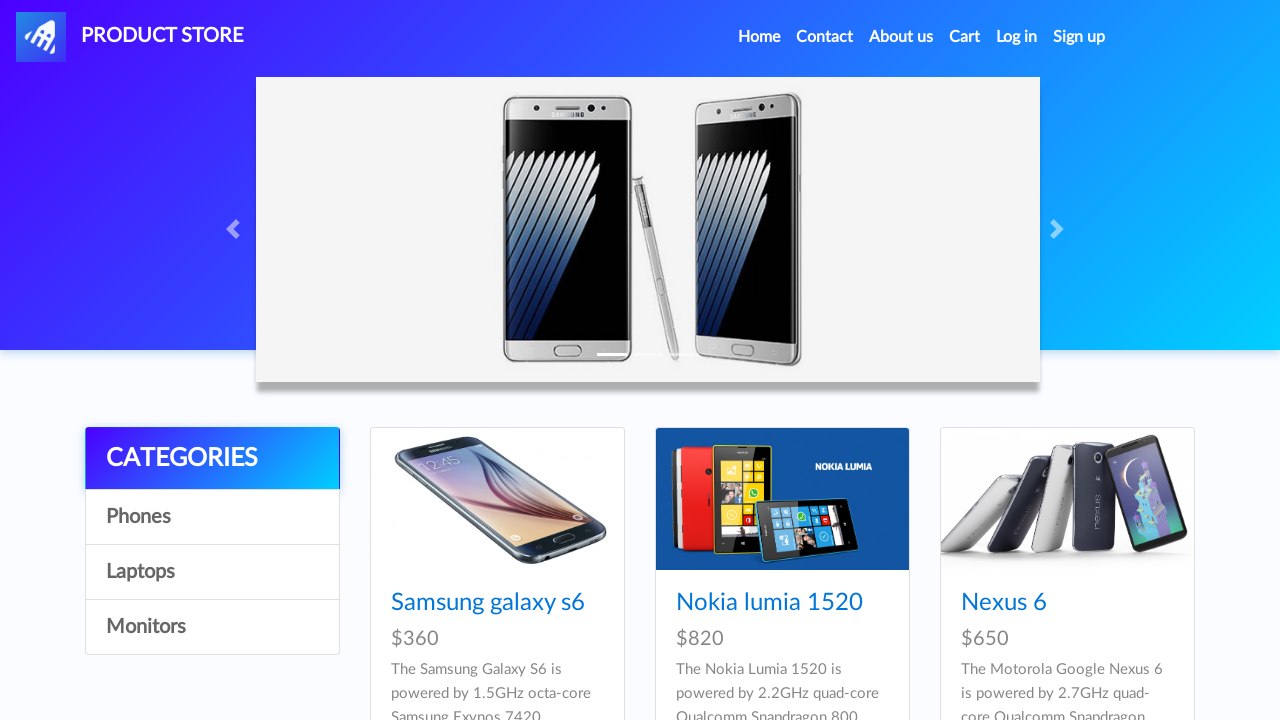

Verified product name 'Sony xperia z5' matches expected list
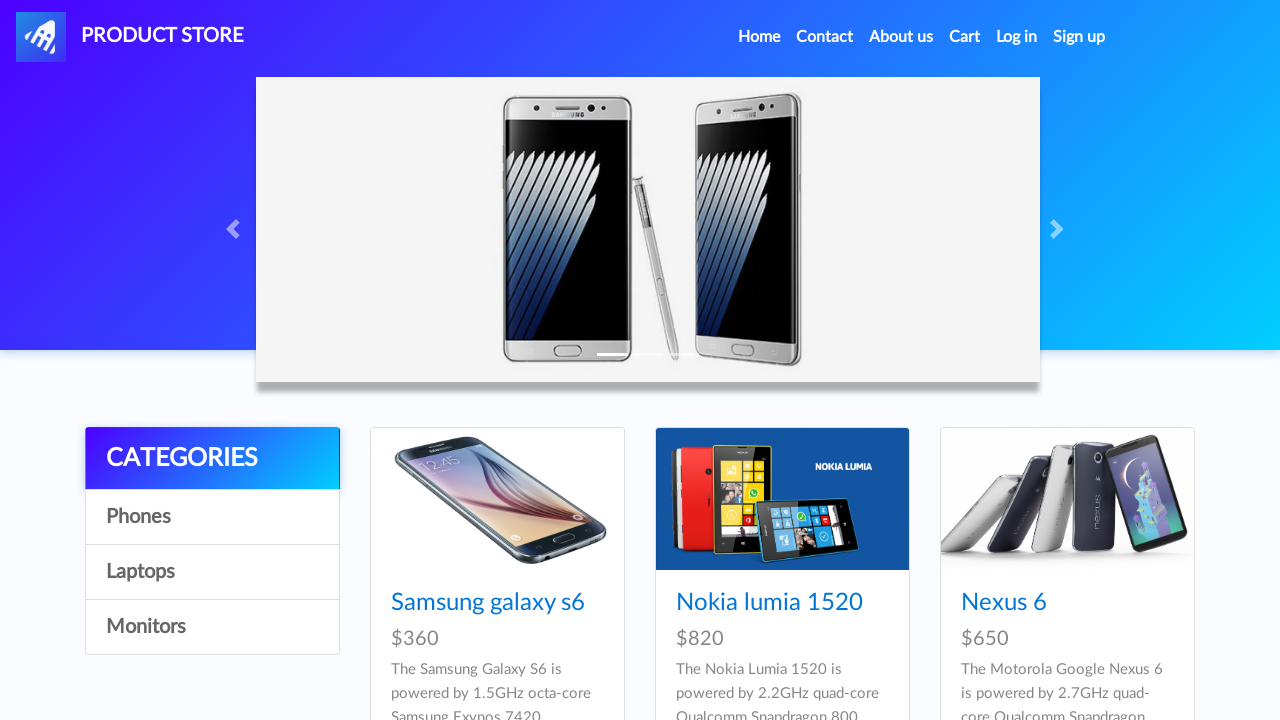

Verified product name 'HTC One M9' matches expected list
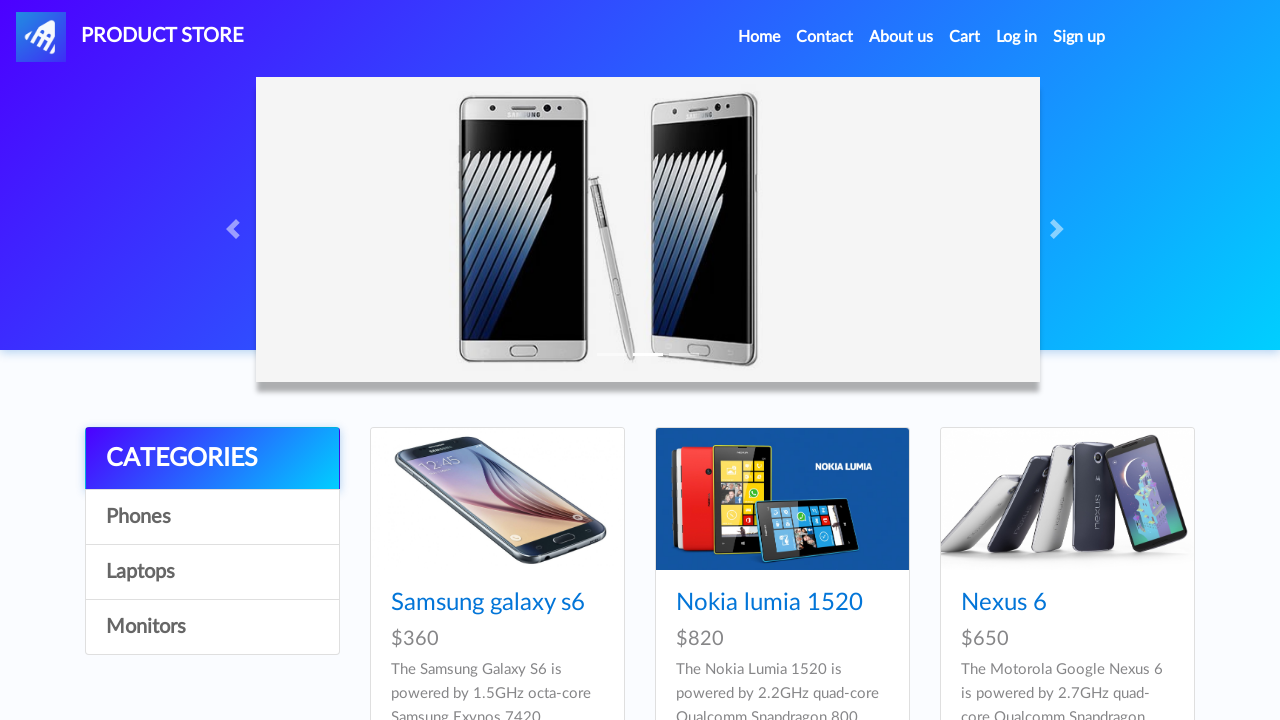

Verified product name 'Sony vaio i5' matches expected list
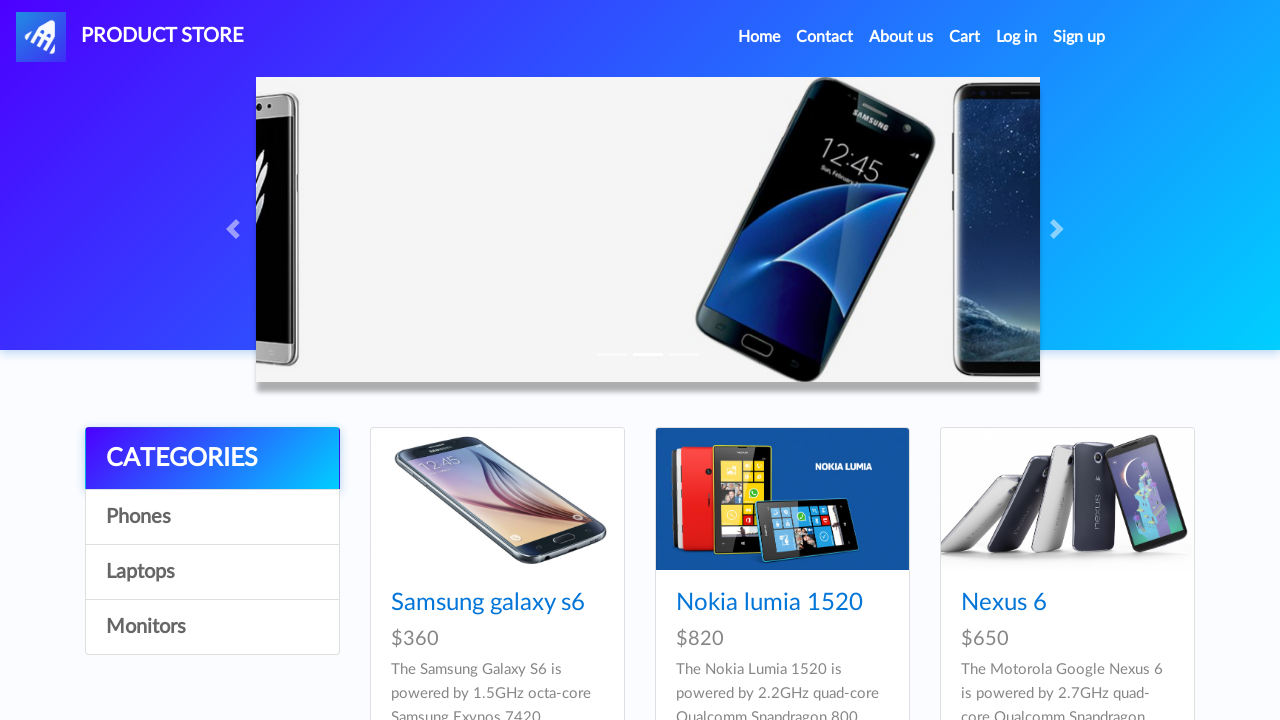

Verified product name 'Sony vaio i7' matches expected list
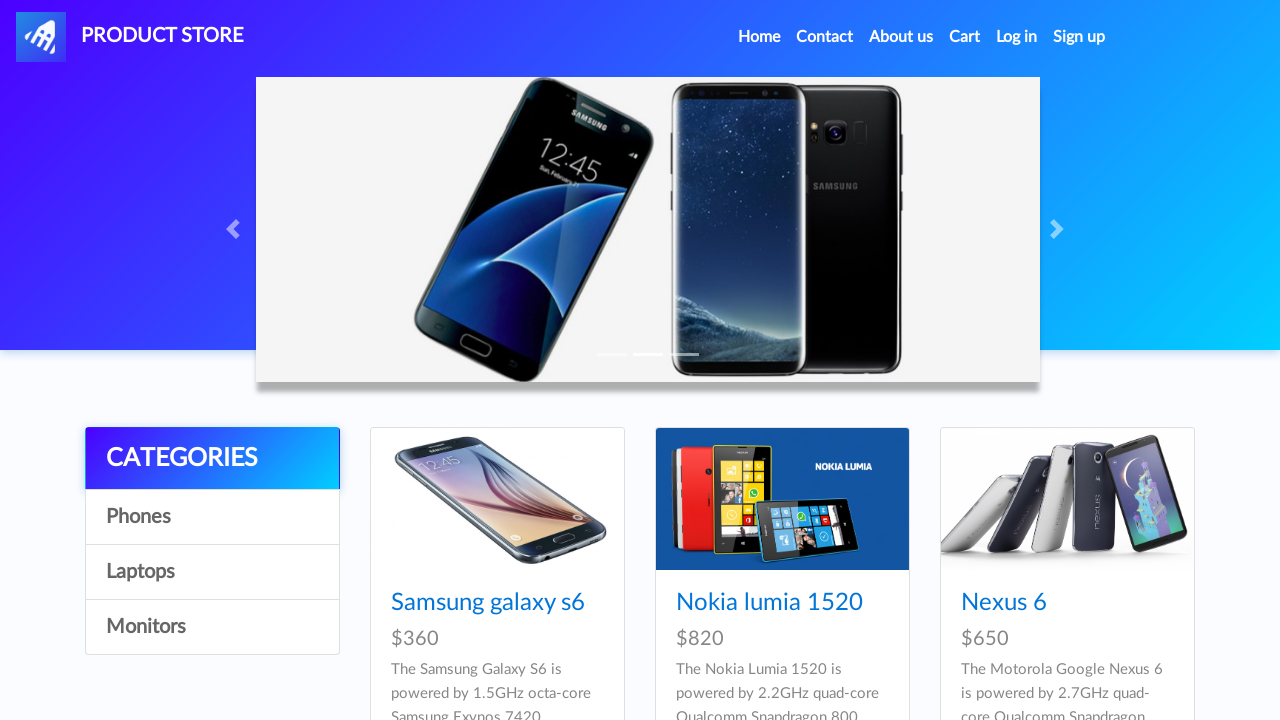

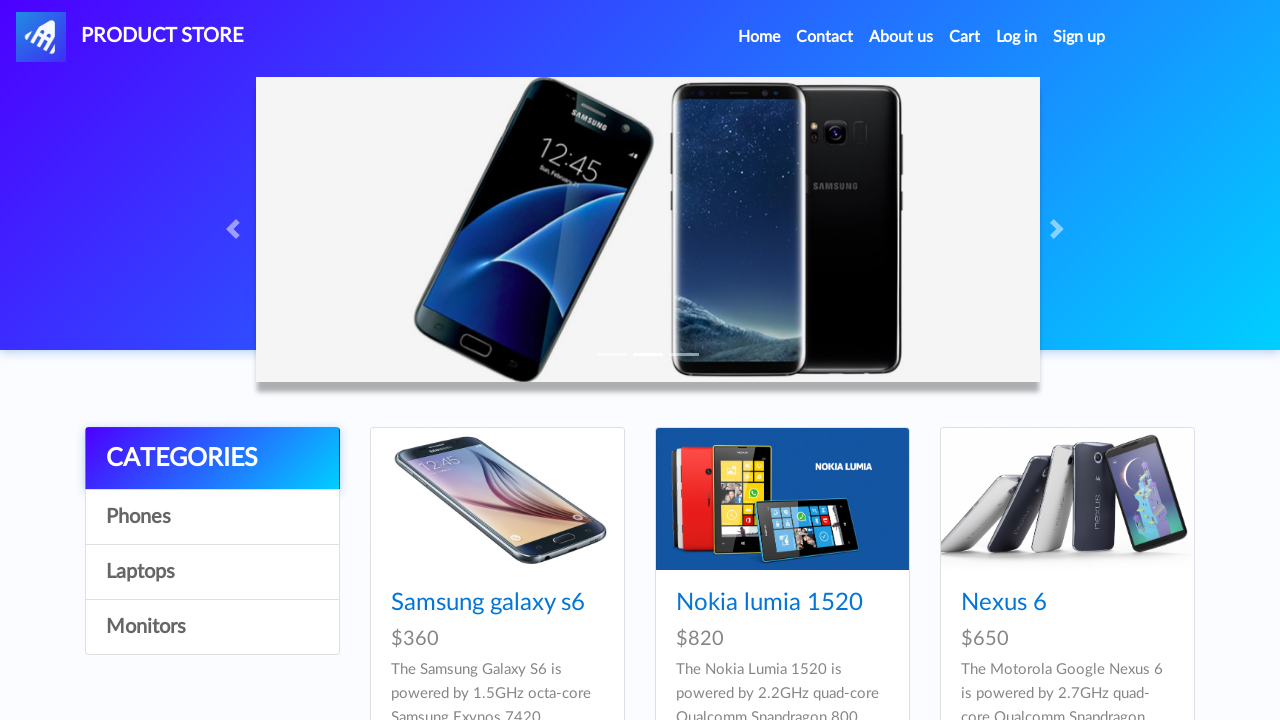